Tests navigation to the Page Object Model documentation article by clicking through "Get started" and then the "Page Object Model" link in the Guides section.

Starting URL: https://playwright.dev

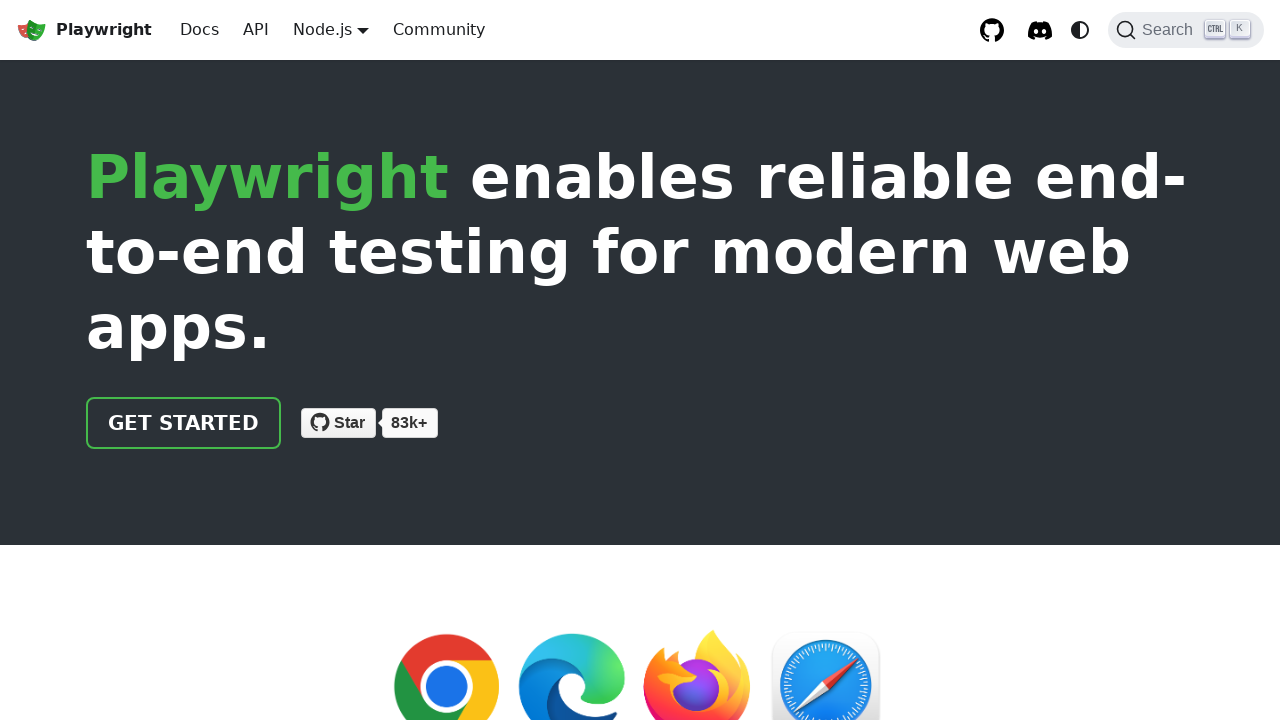

Clicked 'Get started' link at (184, 423) on a >> internal:has-text="Get started"i >> nth=0
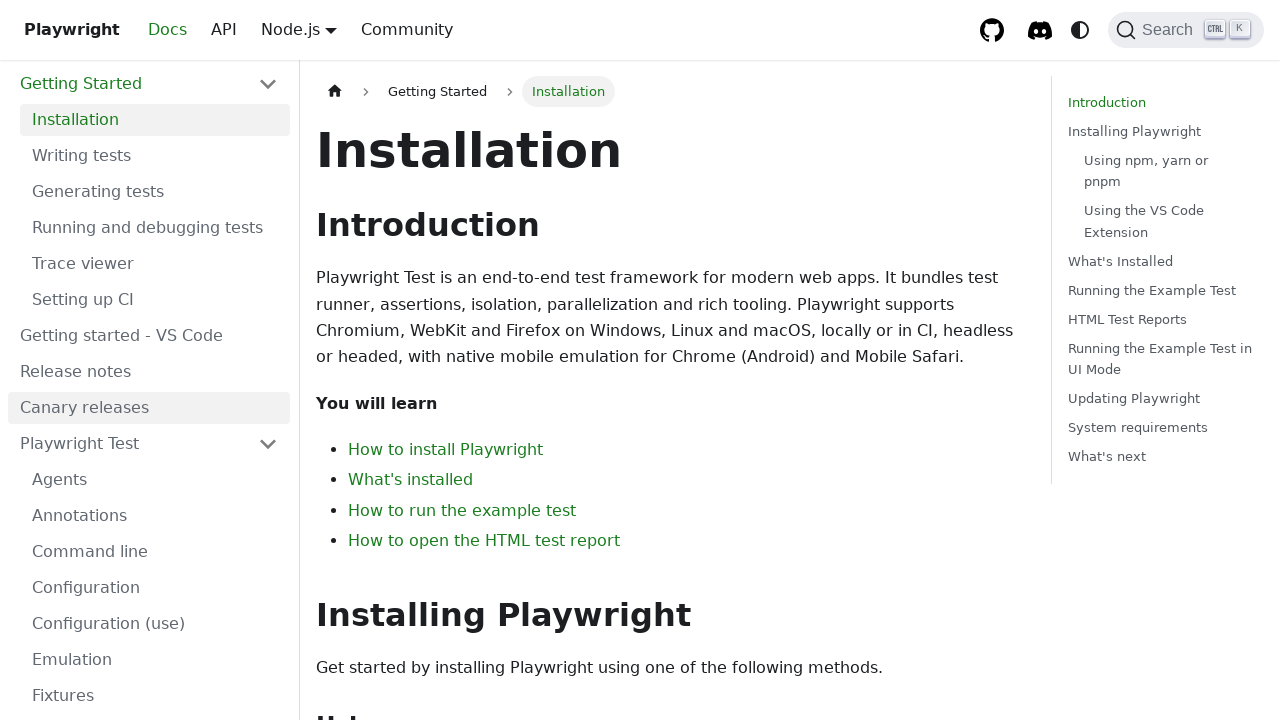

Installation header became visible
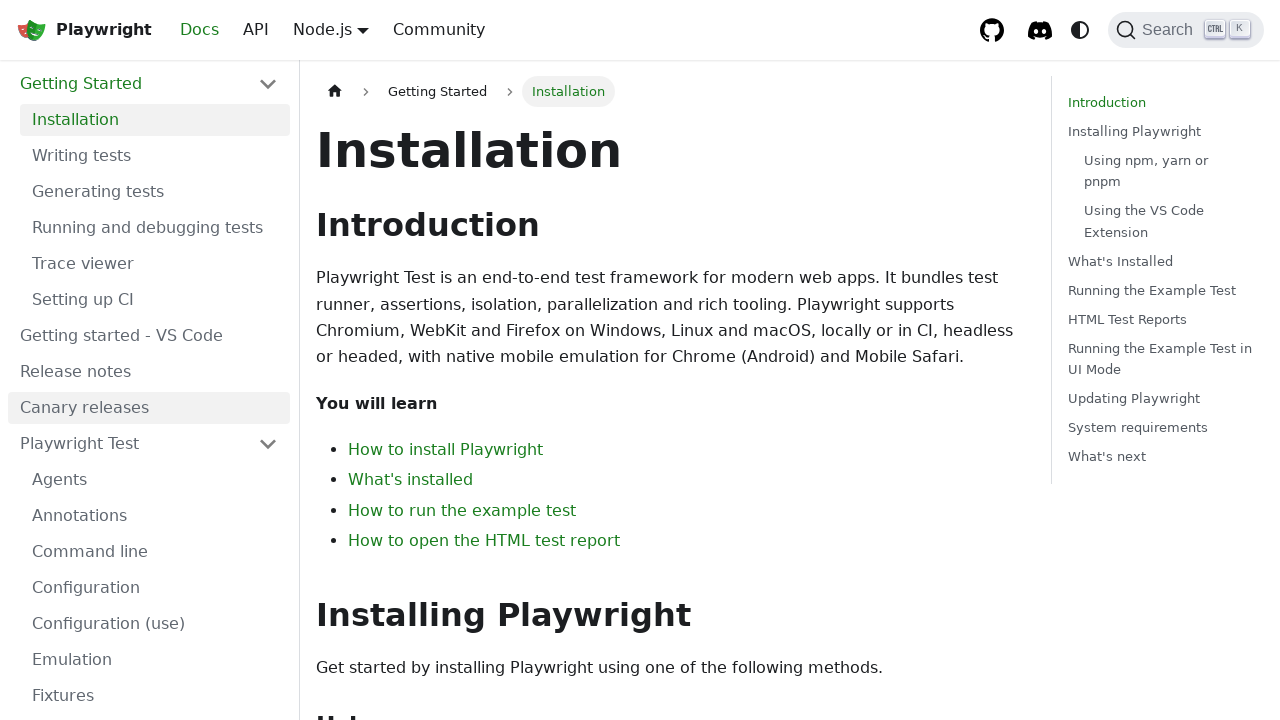

Clicked 'Page Object Model' link in Guides section at (155, 390) on li >> internal:has-text="Guides"i >> a >> internal:has-text="Page Object Model"i
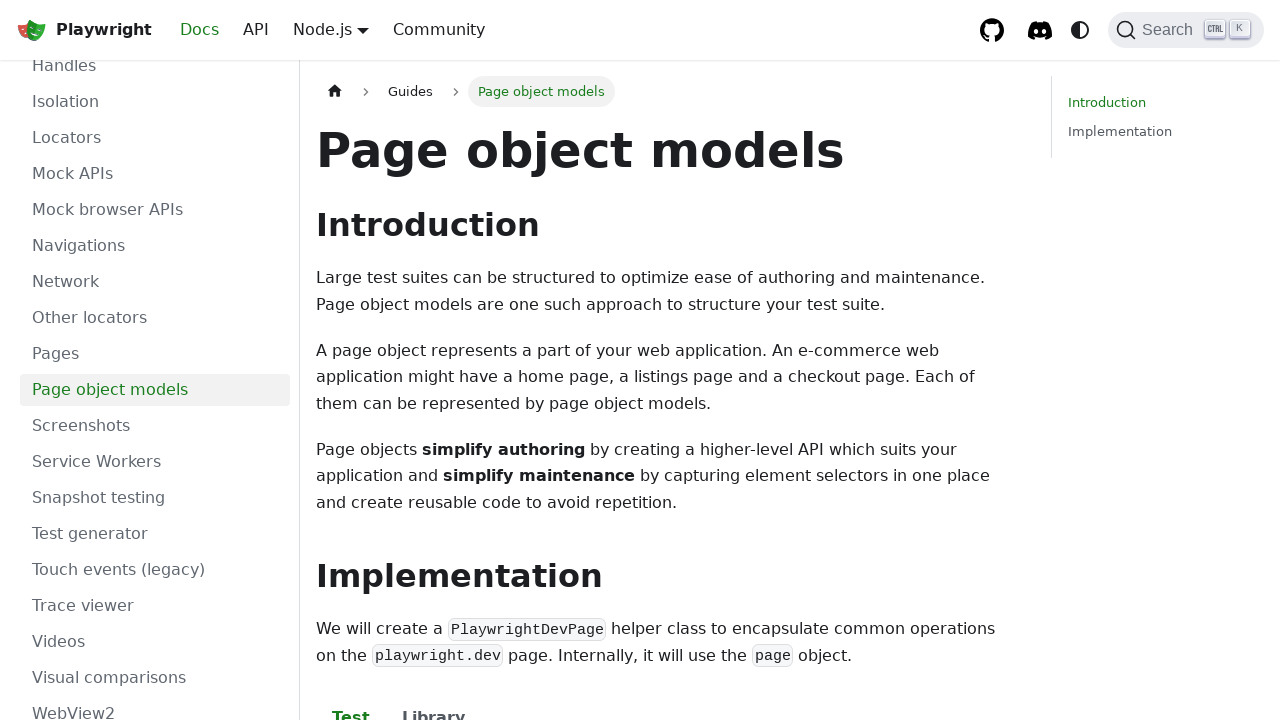

Page Object Model article content loaded
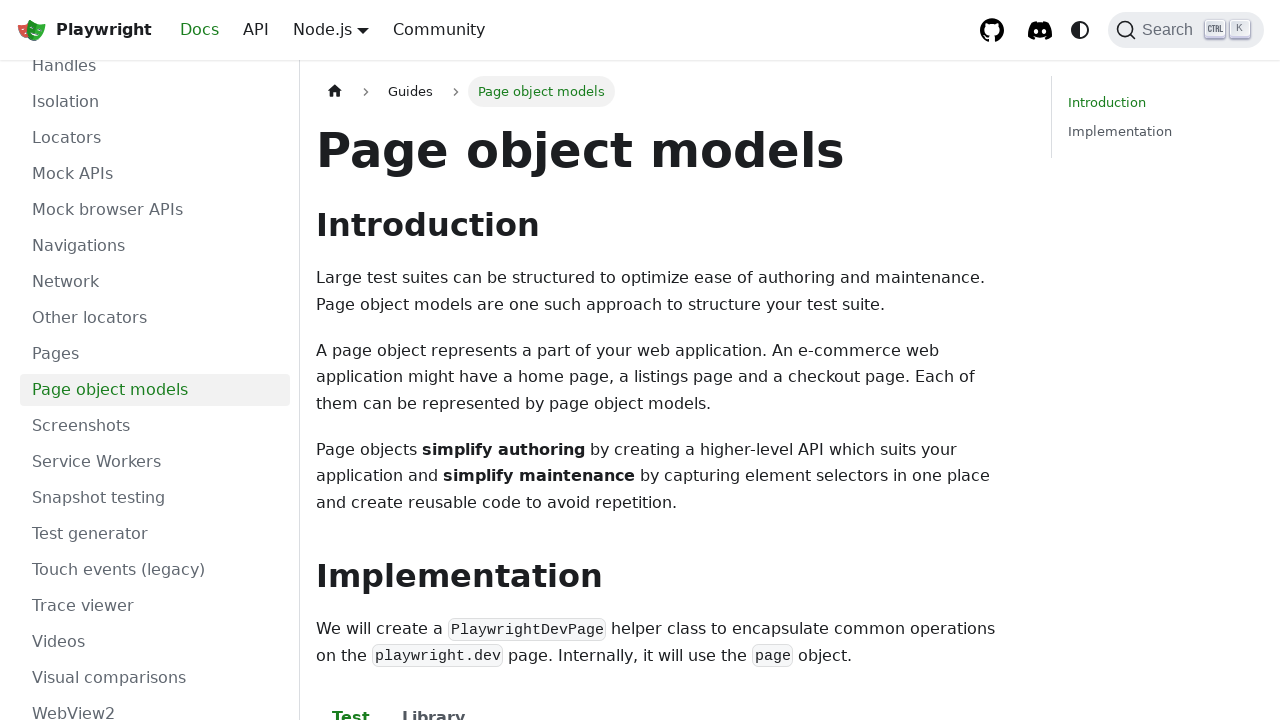

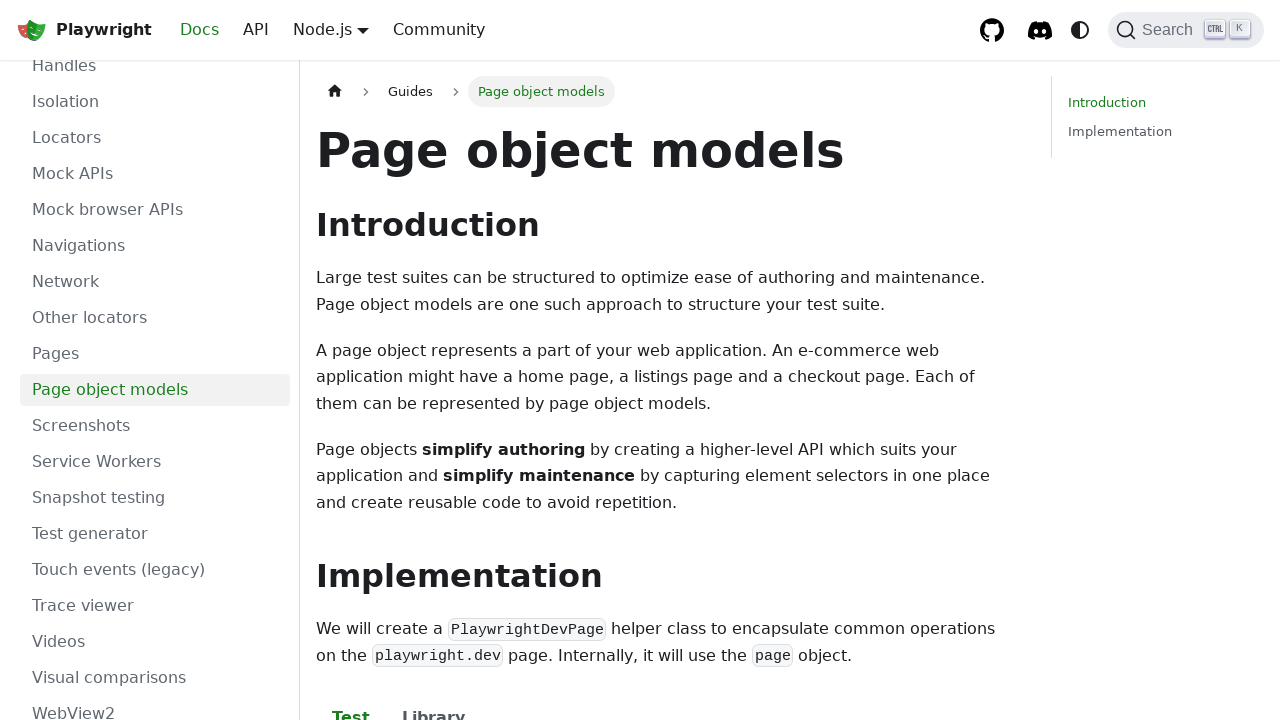